Tests firstName field validation with lowercase and special characters exceeding 50 characters

Starting URL: https://buggy.justtestit.org/register

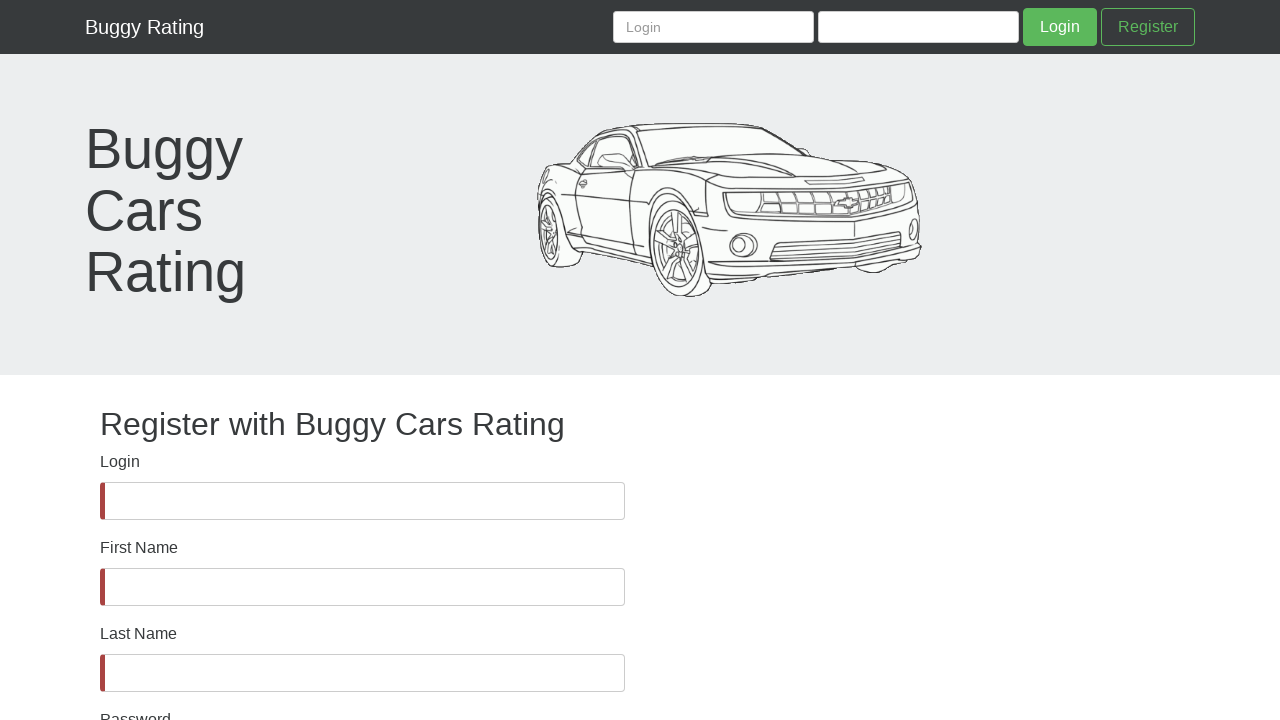

Waited for firstName field to be visible
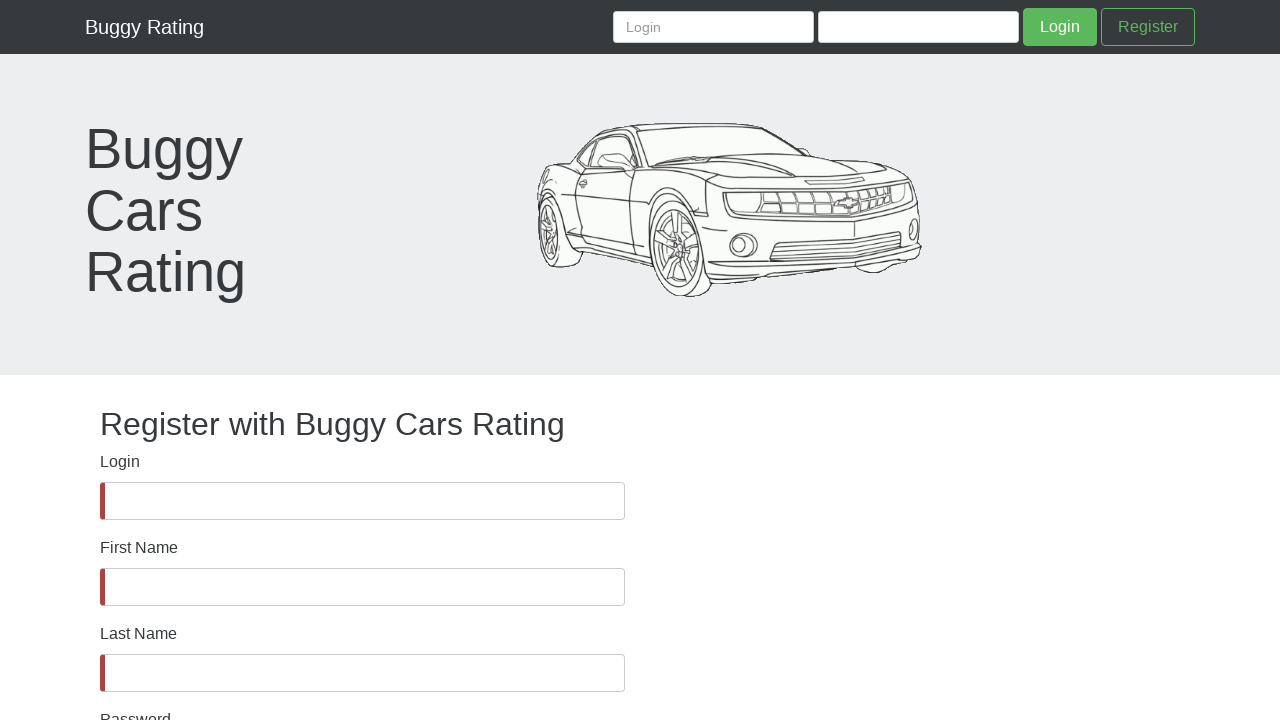

Filled firstName field with lowercase and special characters exceeding 50 character limit on #firstName
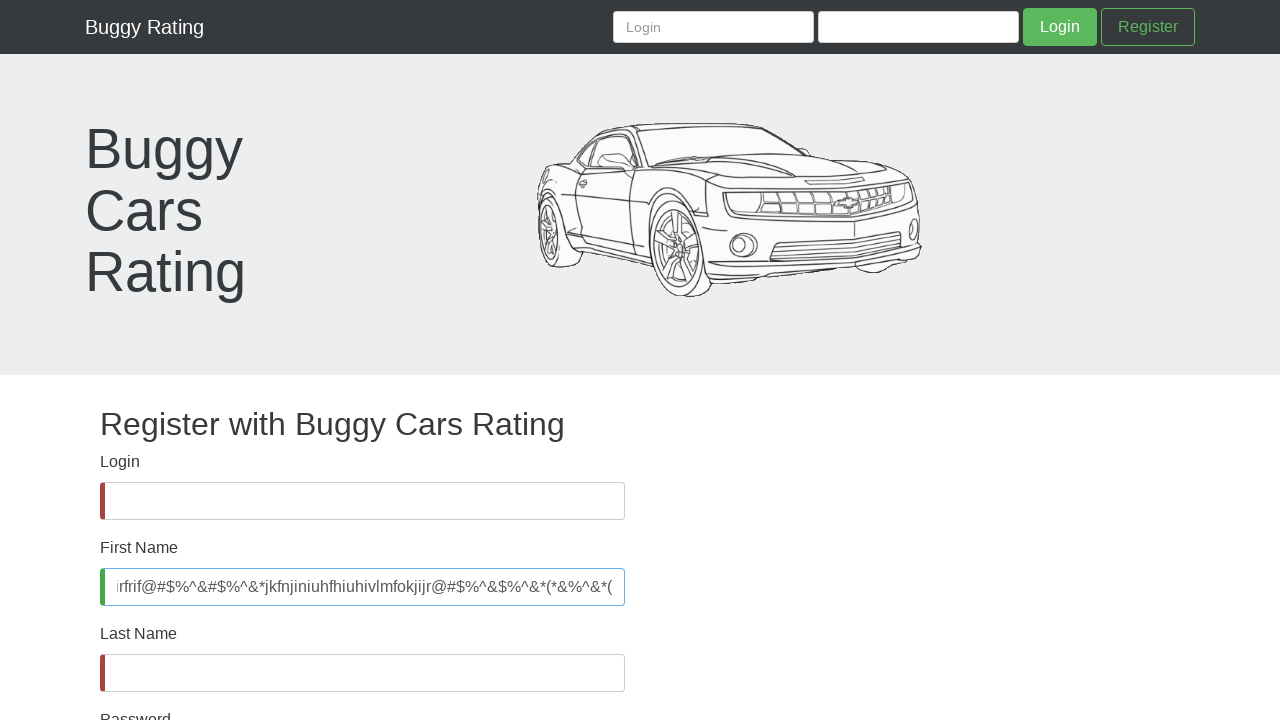

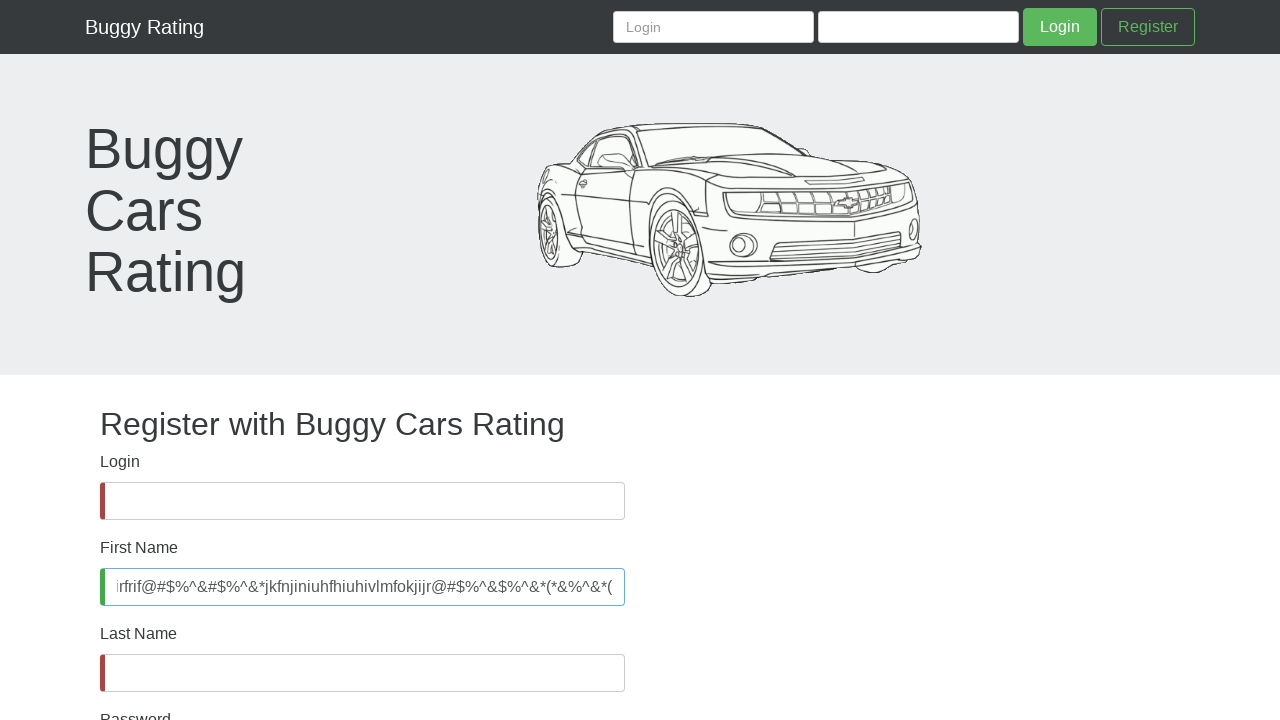